Tests user registration flow with an existing email address to verify that the appropriate error message is displayed

Starting URL: http://automationexercise.com

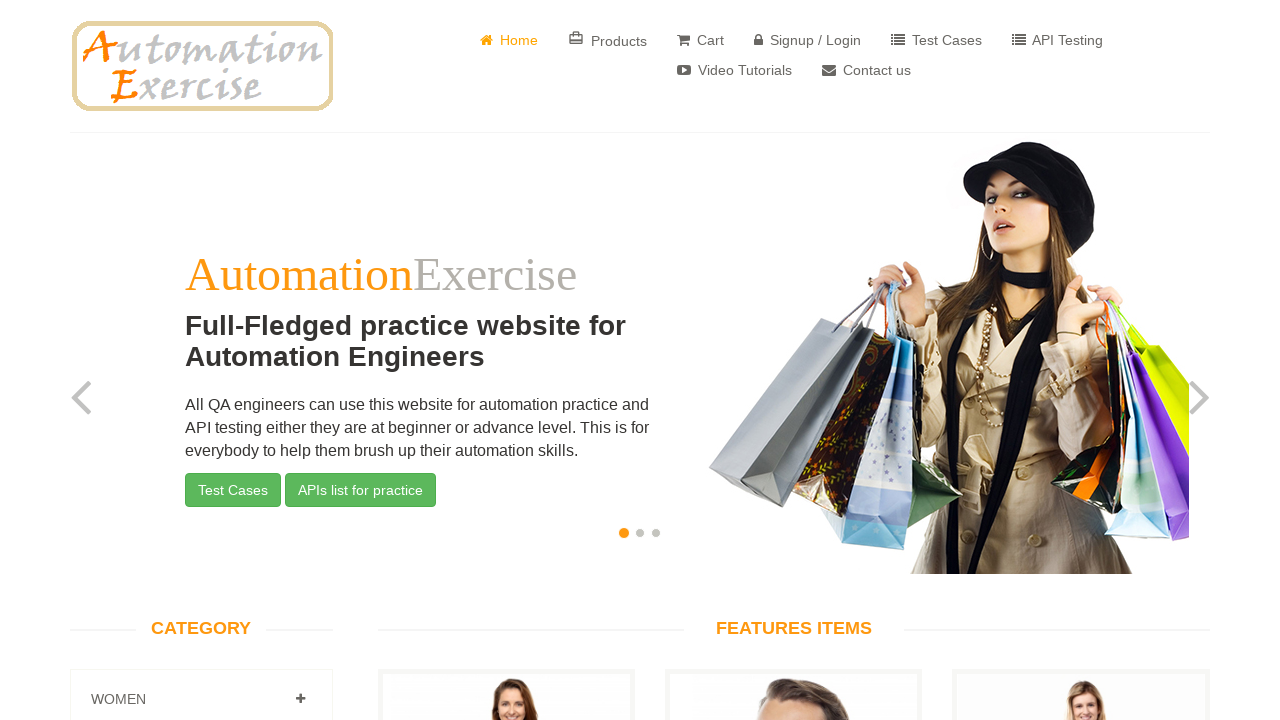

Clicked 'Signup / Login' button at (808, 40) on a:has-text('Signup / Login')
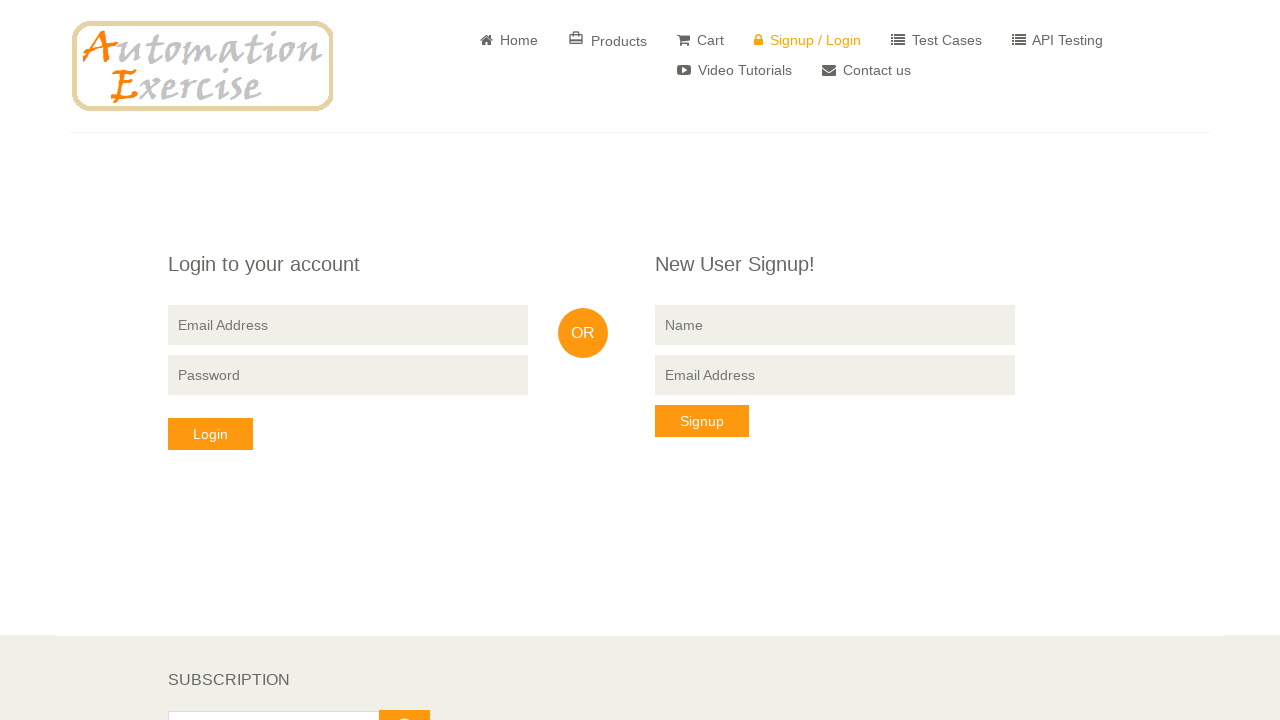

New User Signup form loaded
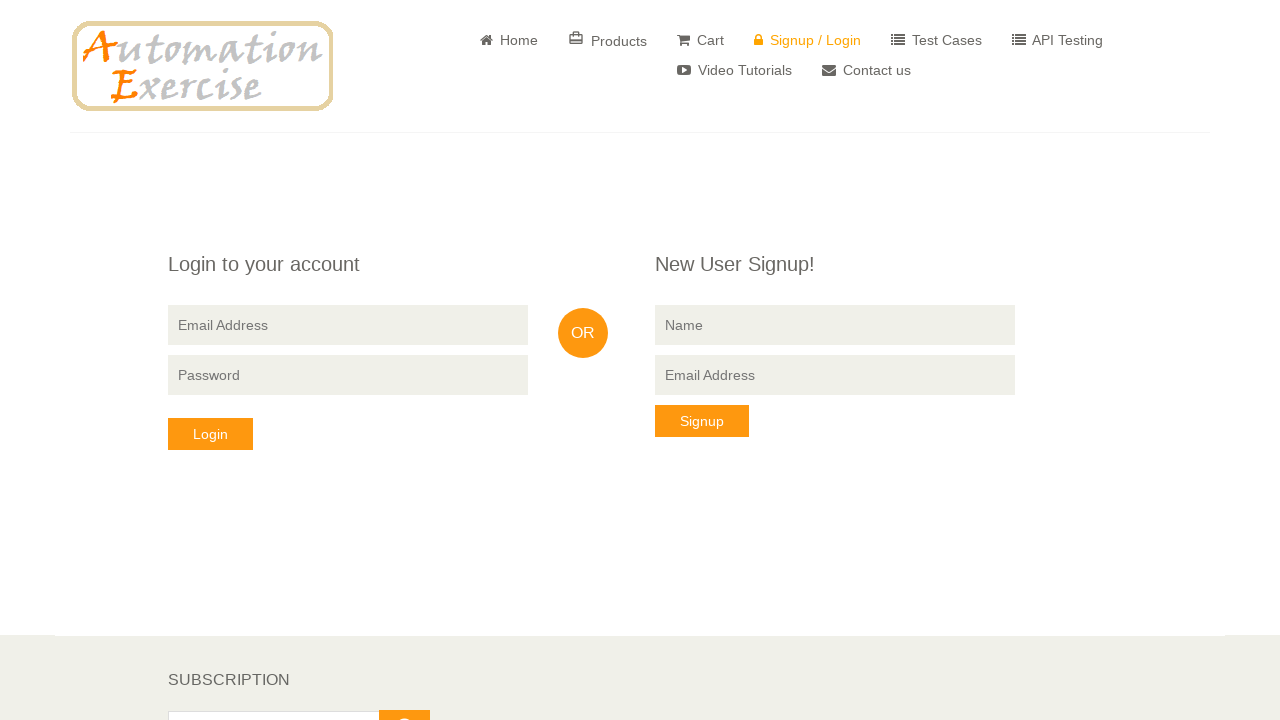

Filled signup name field with 'testuser456' on input[data-qa='signup-name']
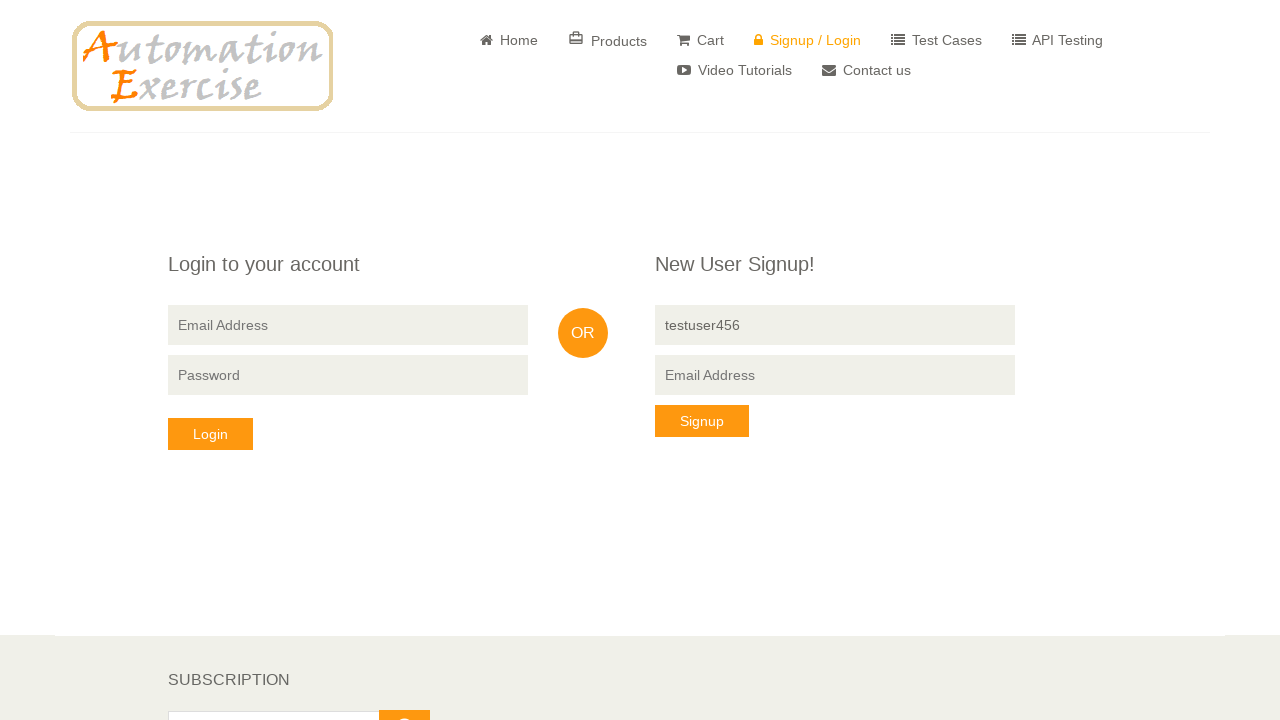

Filled signup email field with existing email 'existing.user@example.com' on input[data-qa='signup-email']
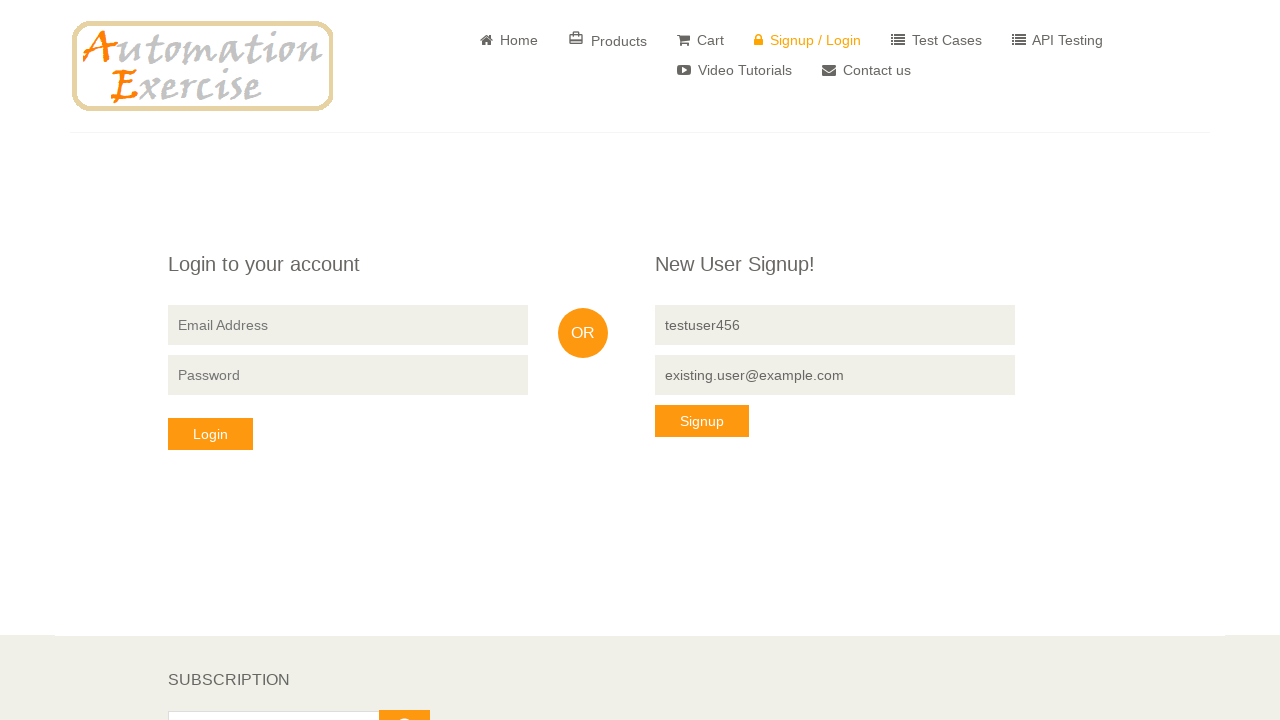

Clicked 'Signup' button at (702, 421) on button[data-qa='signup-button']
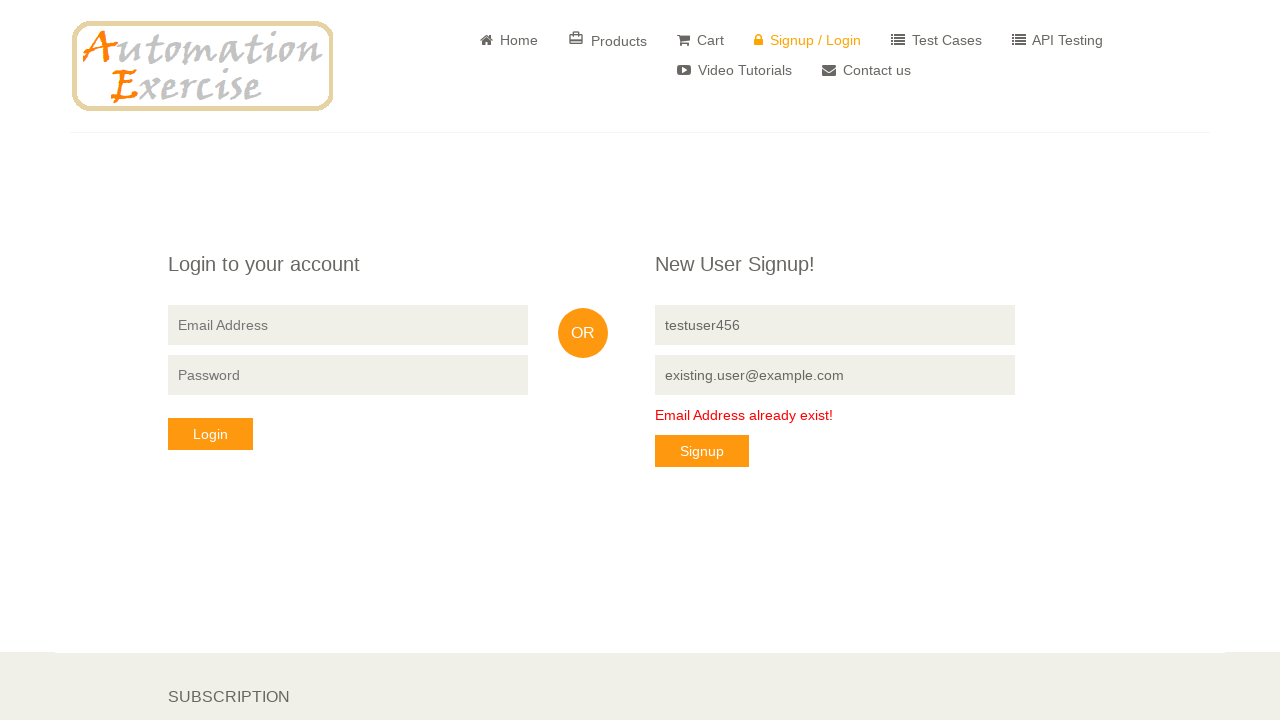

Error message 'Email Address already exist!' appeared, confirming existing email validation
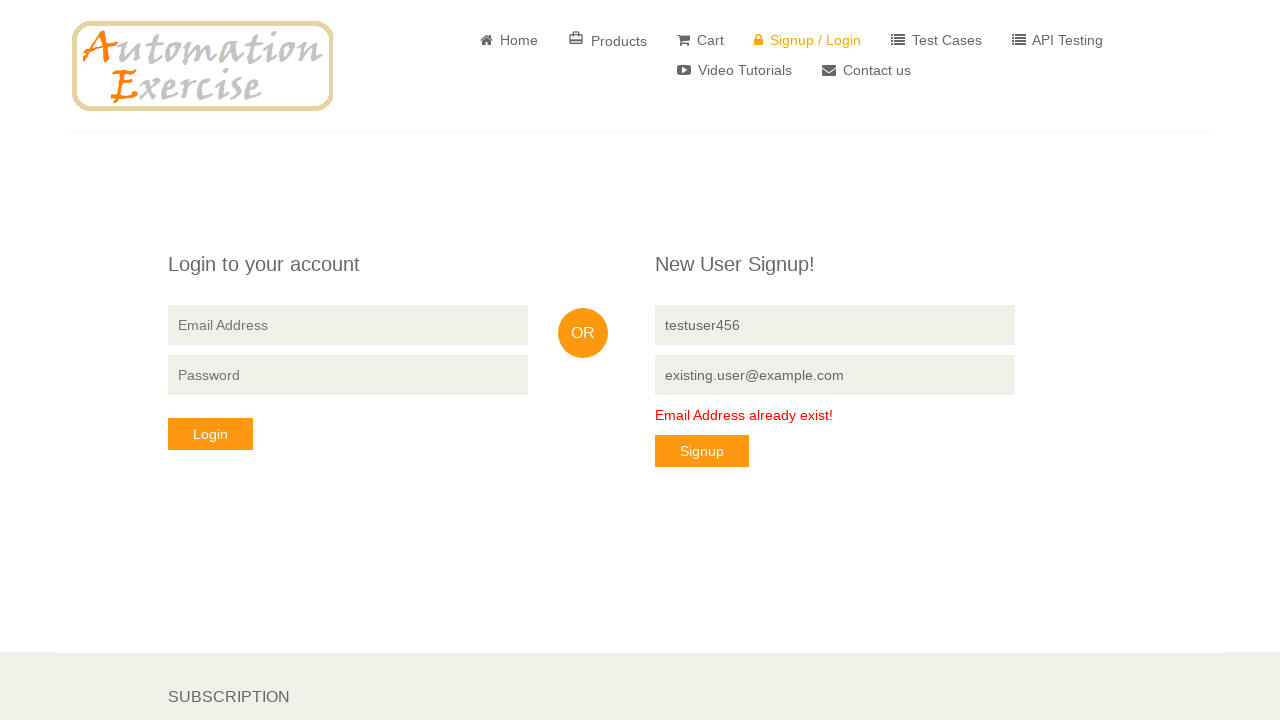

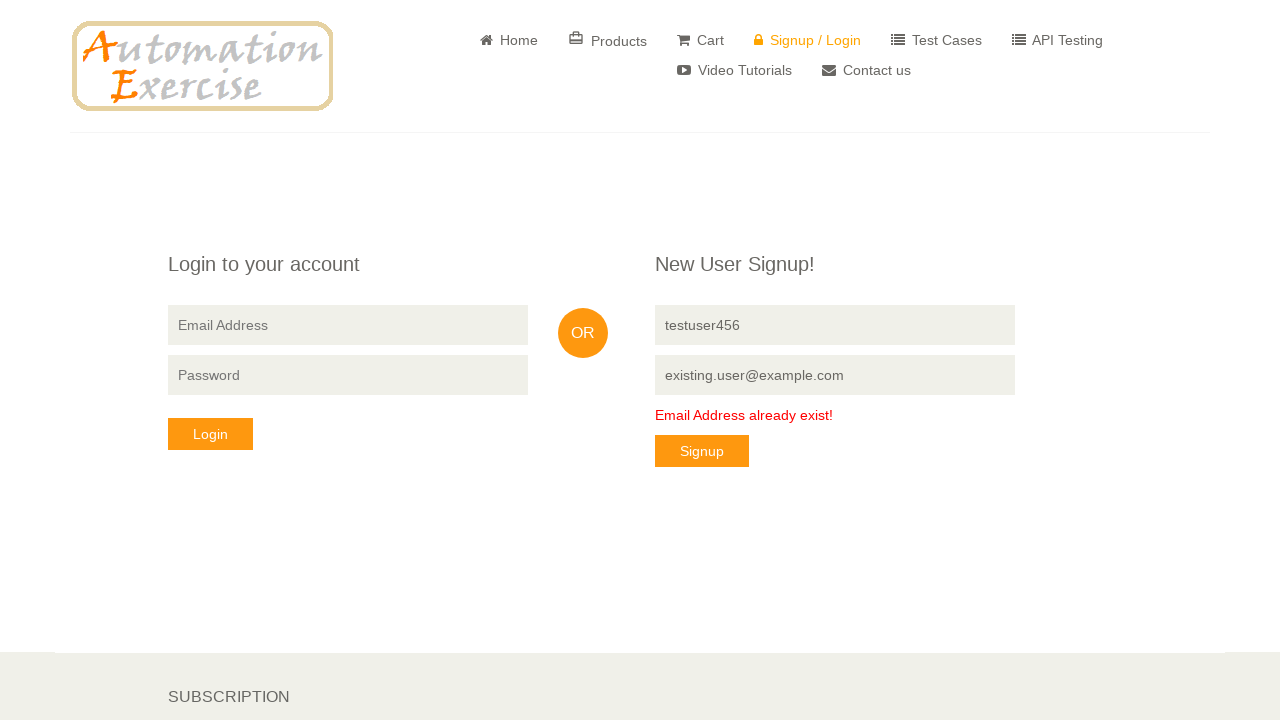